Navigates to an e-commerce site, hovers over the account menu, and clicks the register button

Starting URL: https://ecommerce-playground.lambdatest.io/index.php?route=common/home

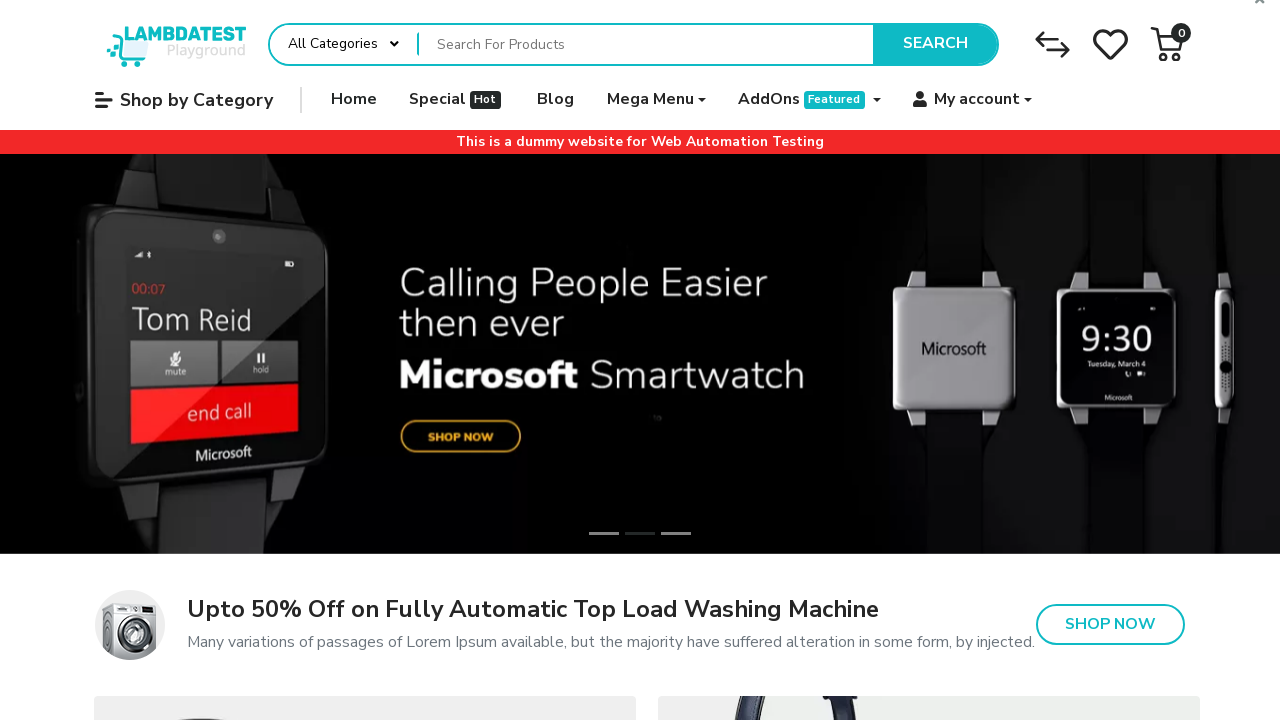

Navigated to e-commerce playground home page
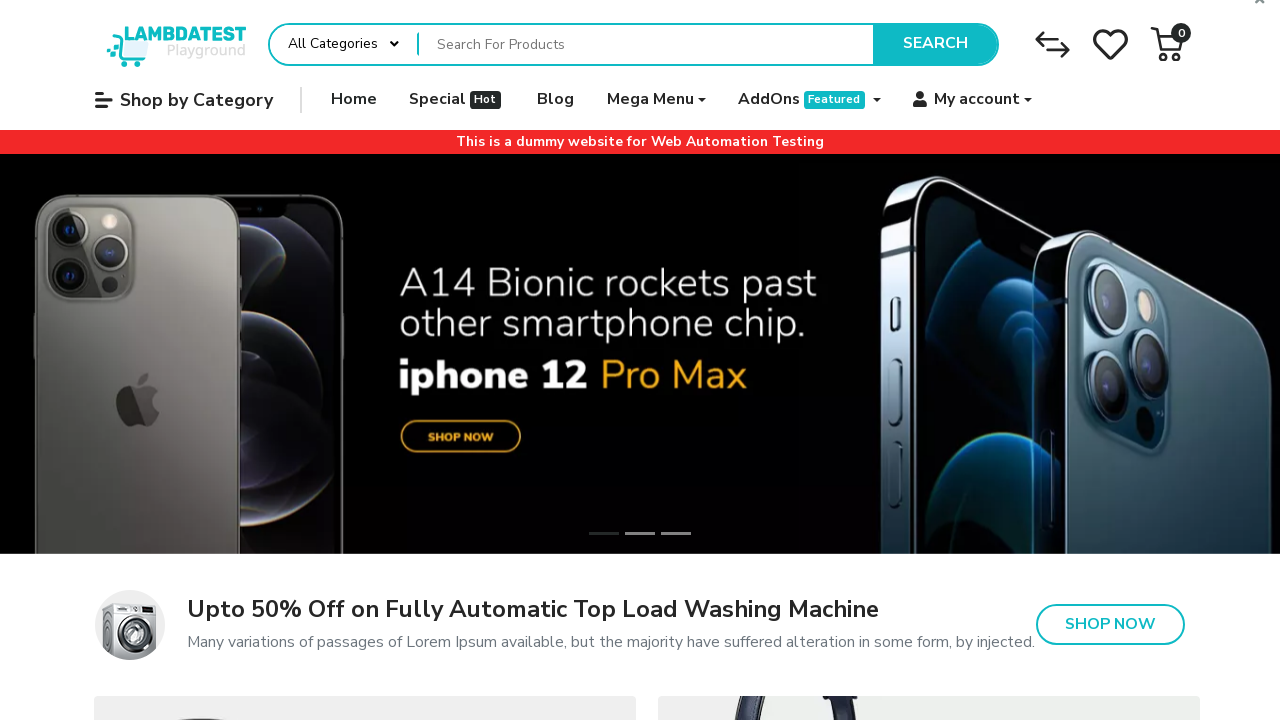

Hovered over the account menu dropdown at (977, 100) on xpath=(//span[@class='title'])[32]
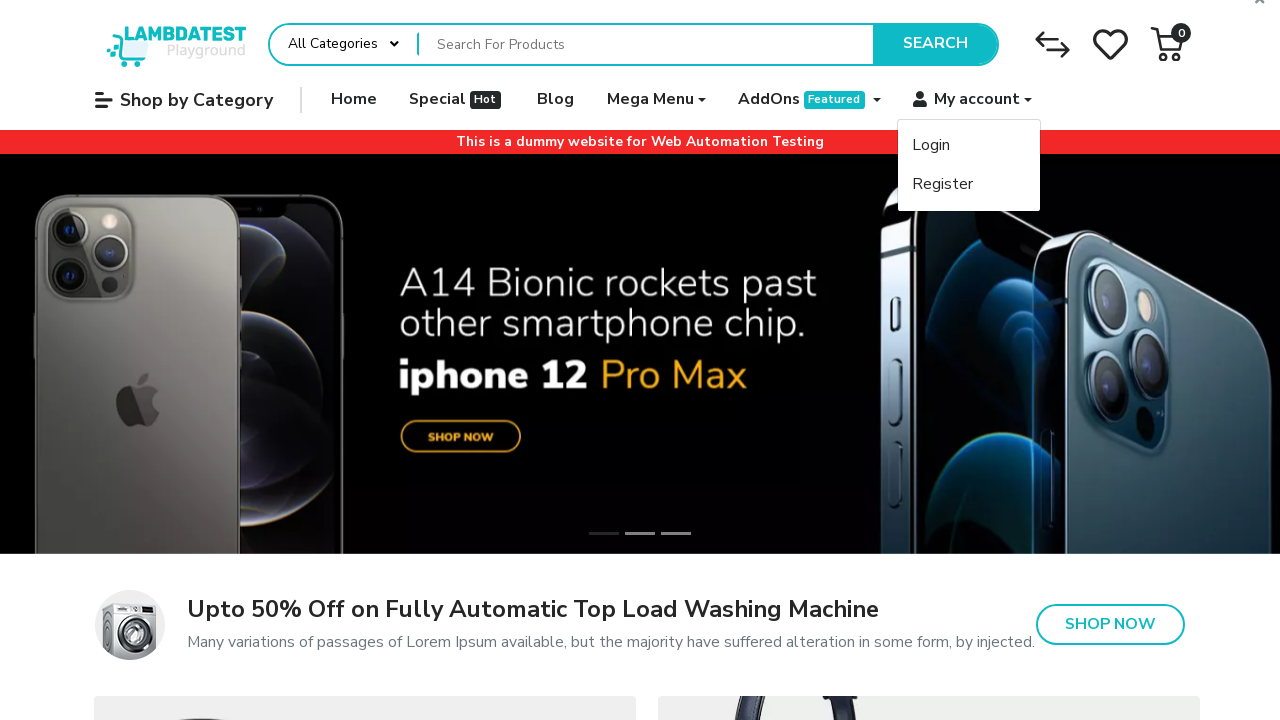

Clicked the register button in the account dropdown at (943, 184) on xpath=(//span[@class='title'])[34]
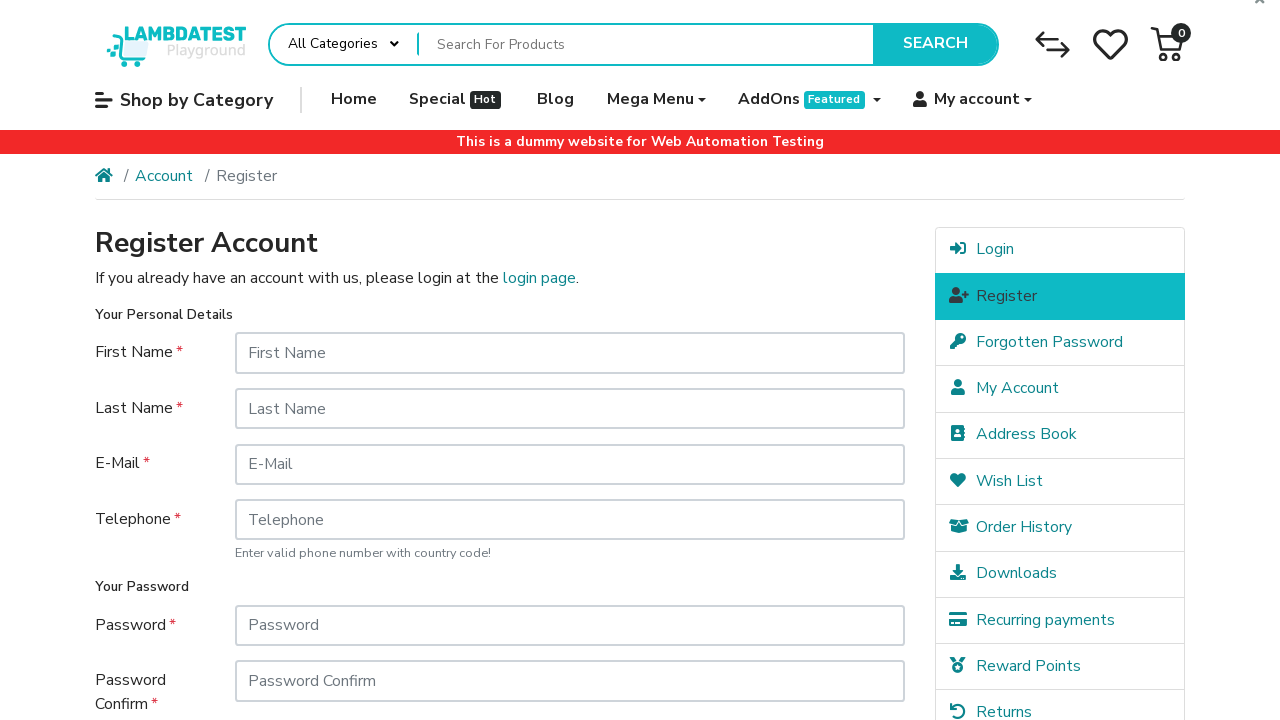

Registration page loaded successfully
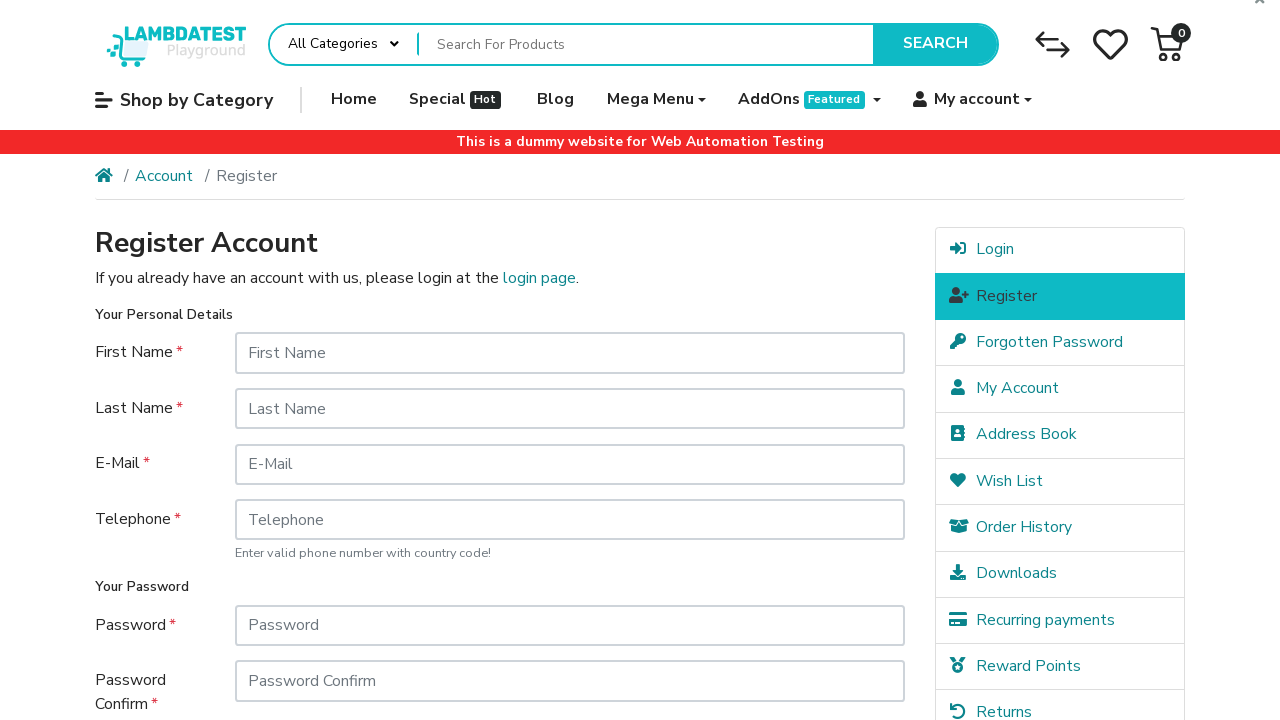

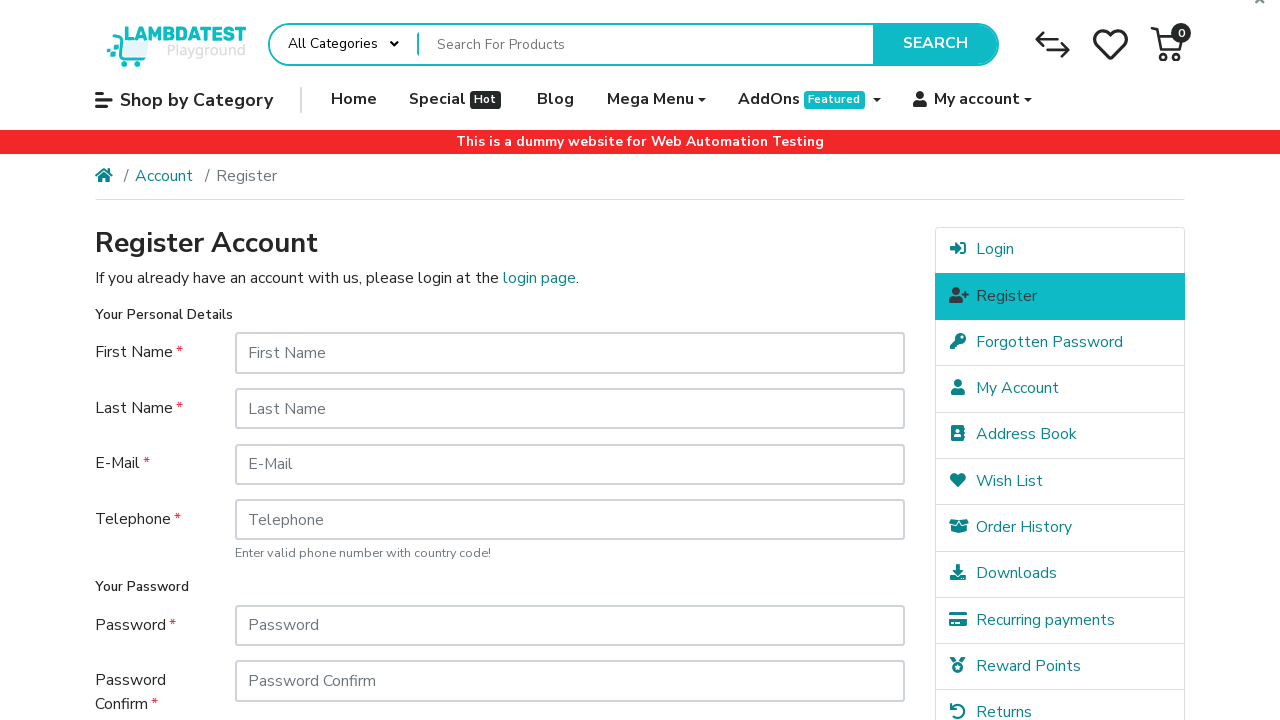